Tests a signup/registration form by filling in first name, last name, and email fields, then submitting the form

Starting URL: https://secure-retreat-92358.herokuapp.com/

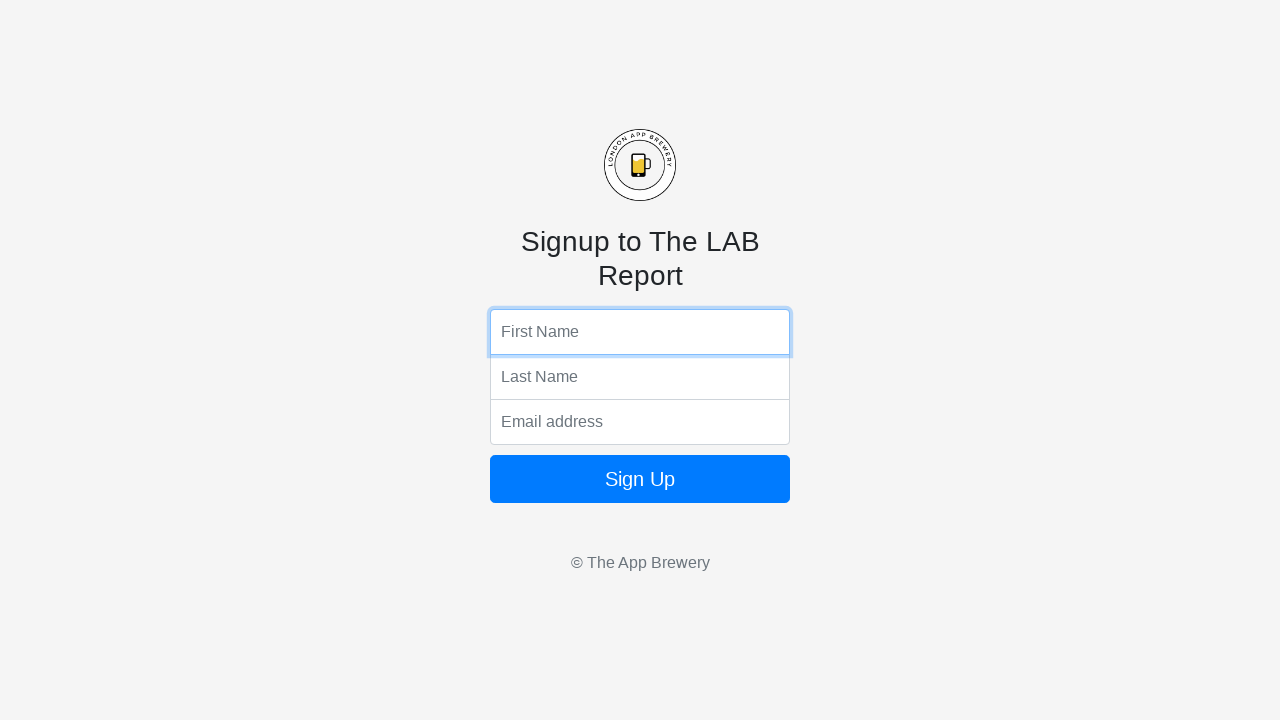

Filled first name field with 'JohnDoe' on input[name='fName']
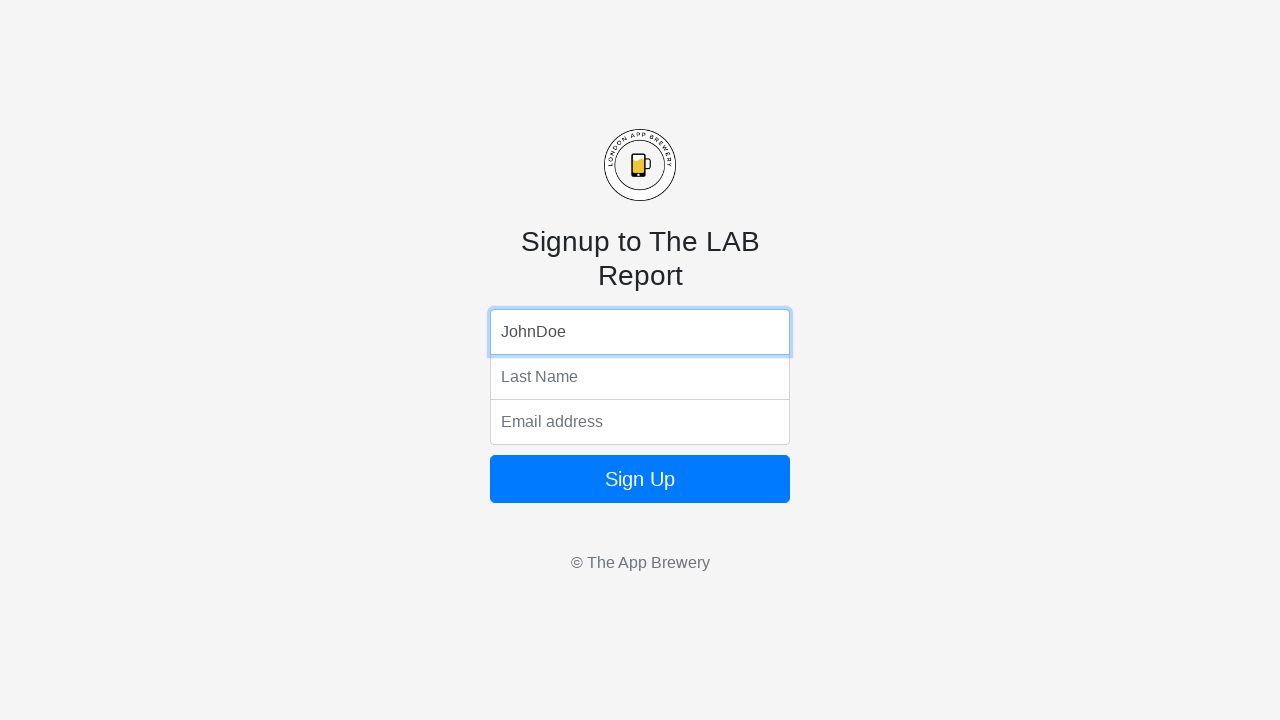

Filled last name field with 'Smith' on input[name='lName']
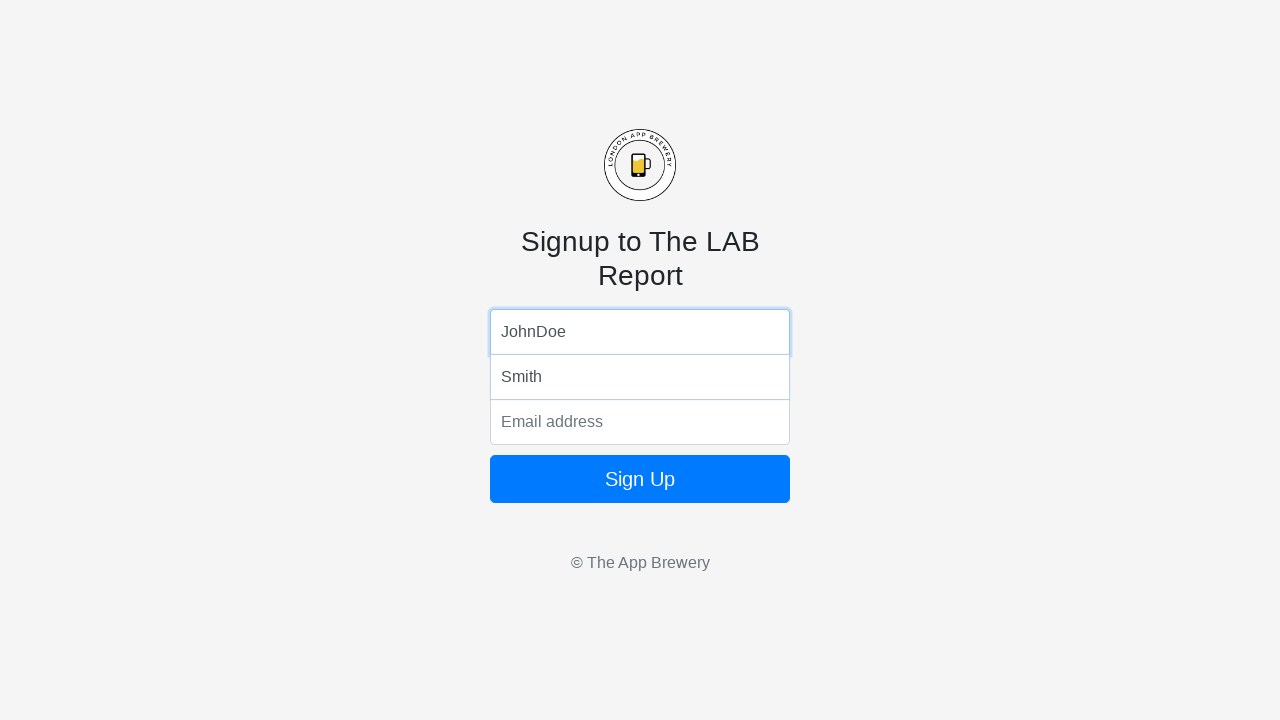

Filled email field with 'johndoe.smith@example.com' on input[name='email']
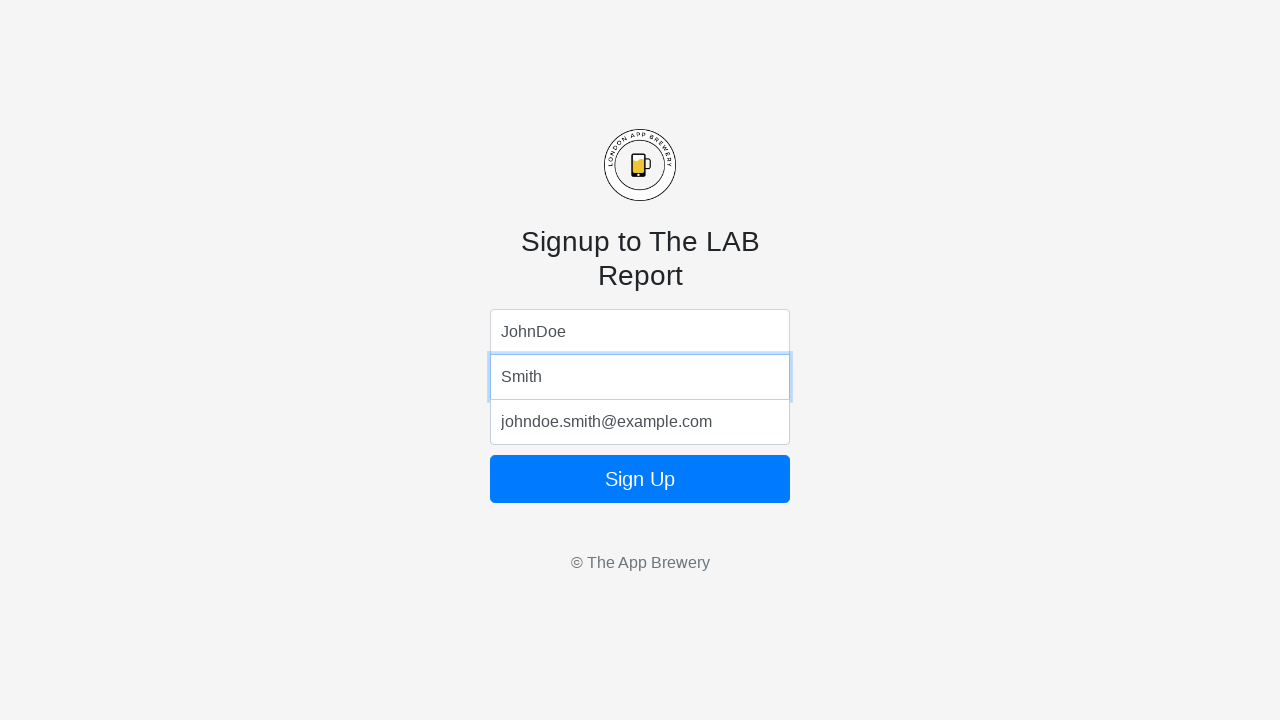

Submitted form by pressing Enter on email field on input[name='email']
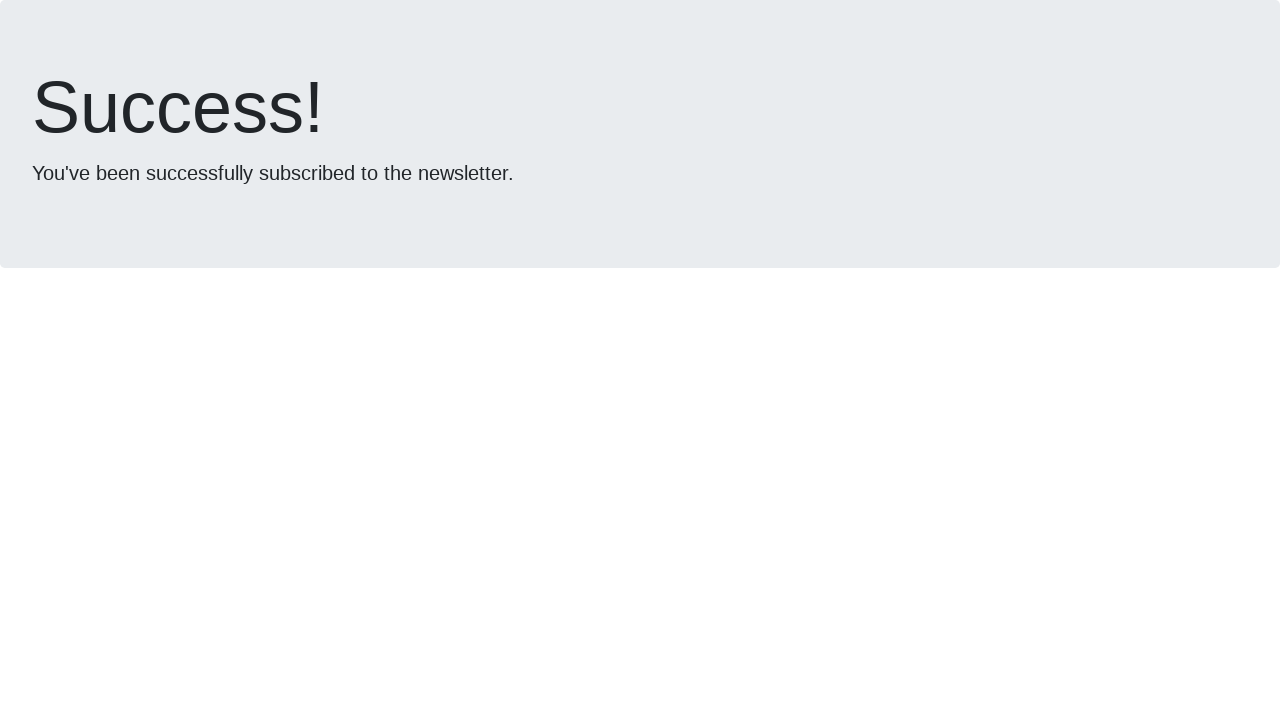

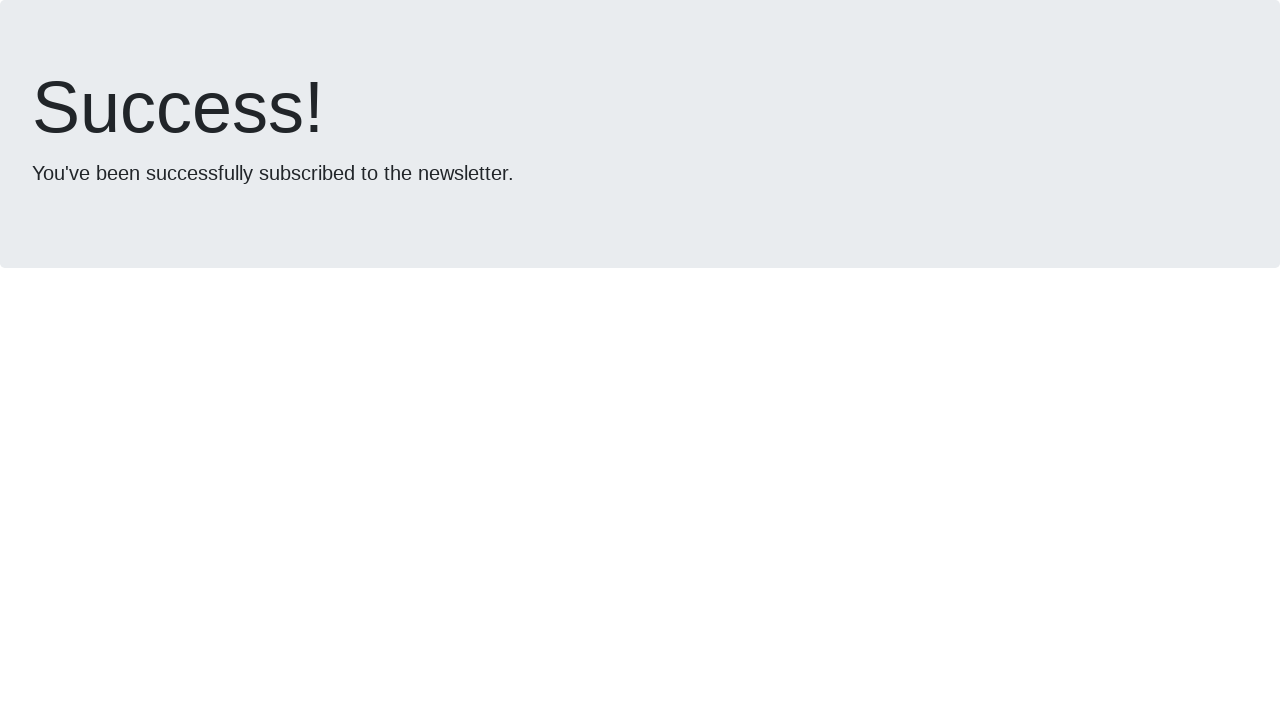